Tests editing a todo item by double-clicking, filling new text, and pressing Enter.

Starting URL: https://demo.playwright.dev/todomvc

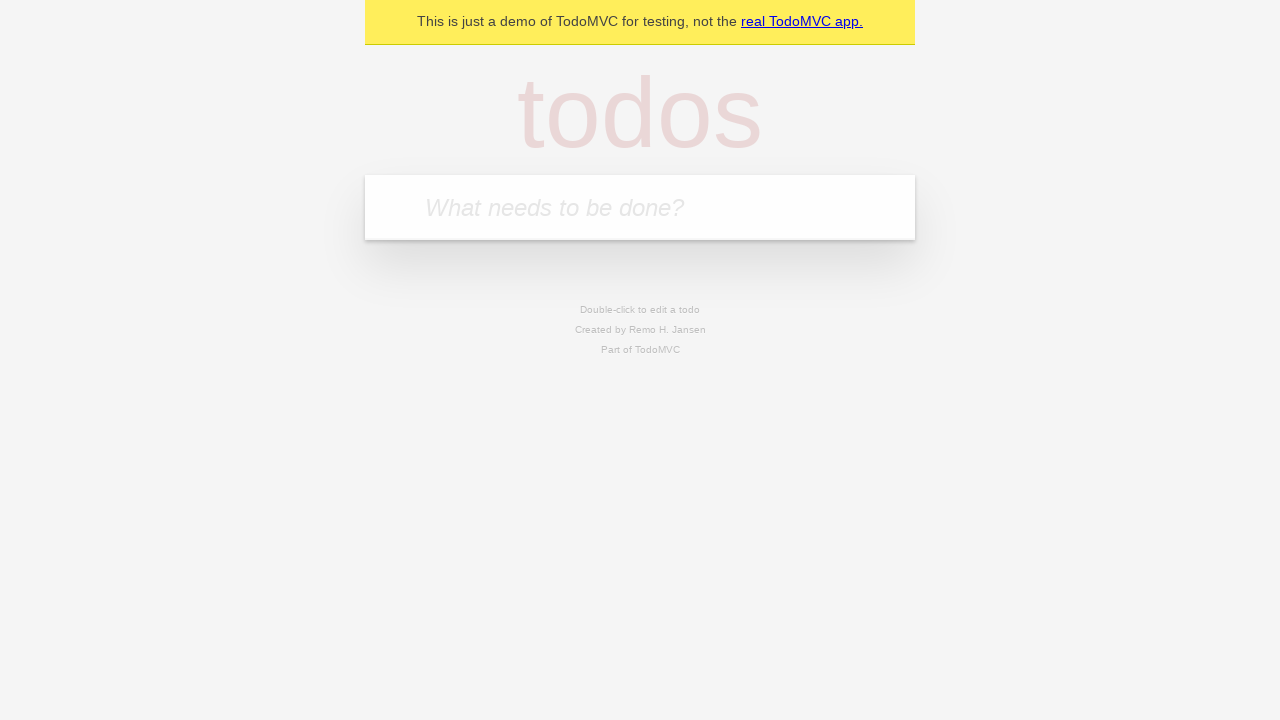

Filled todo input with 'buy some cheese' on internal:attr=[placeholder="What needs to be done?"i]
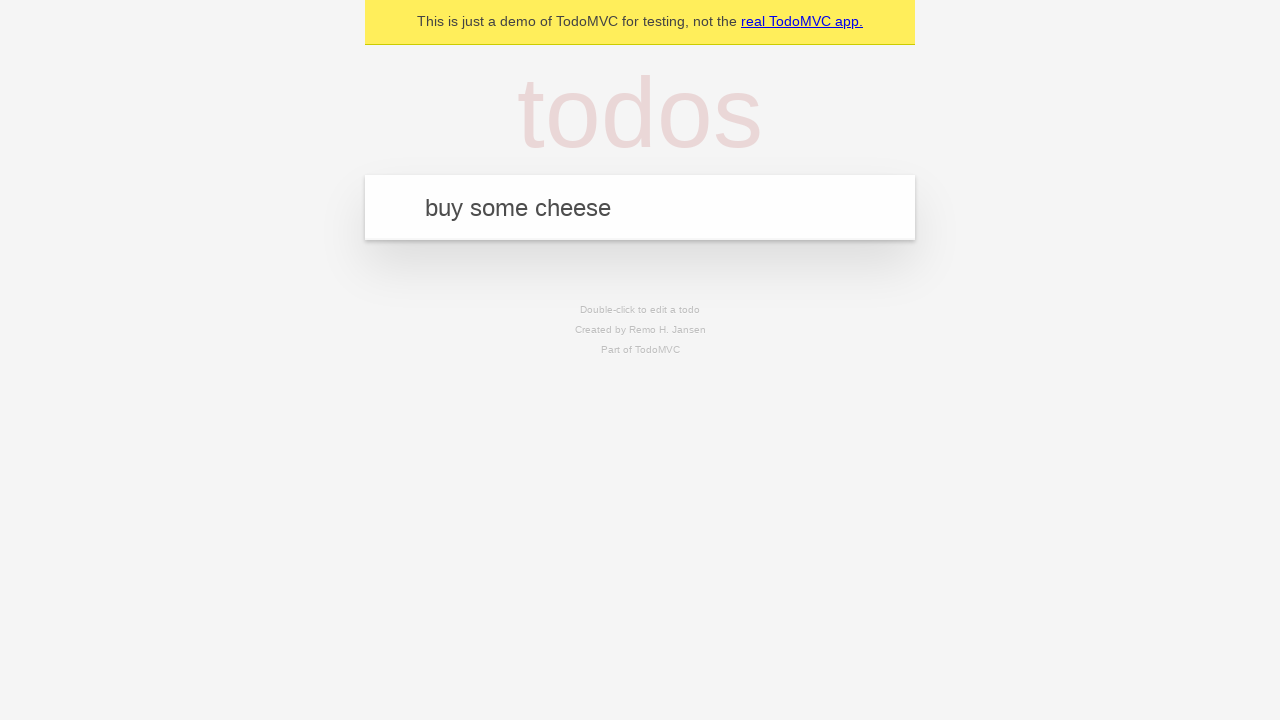

Pressed Enter to create first todo on internal:attr=[placeholder="What needs to be done?"i]
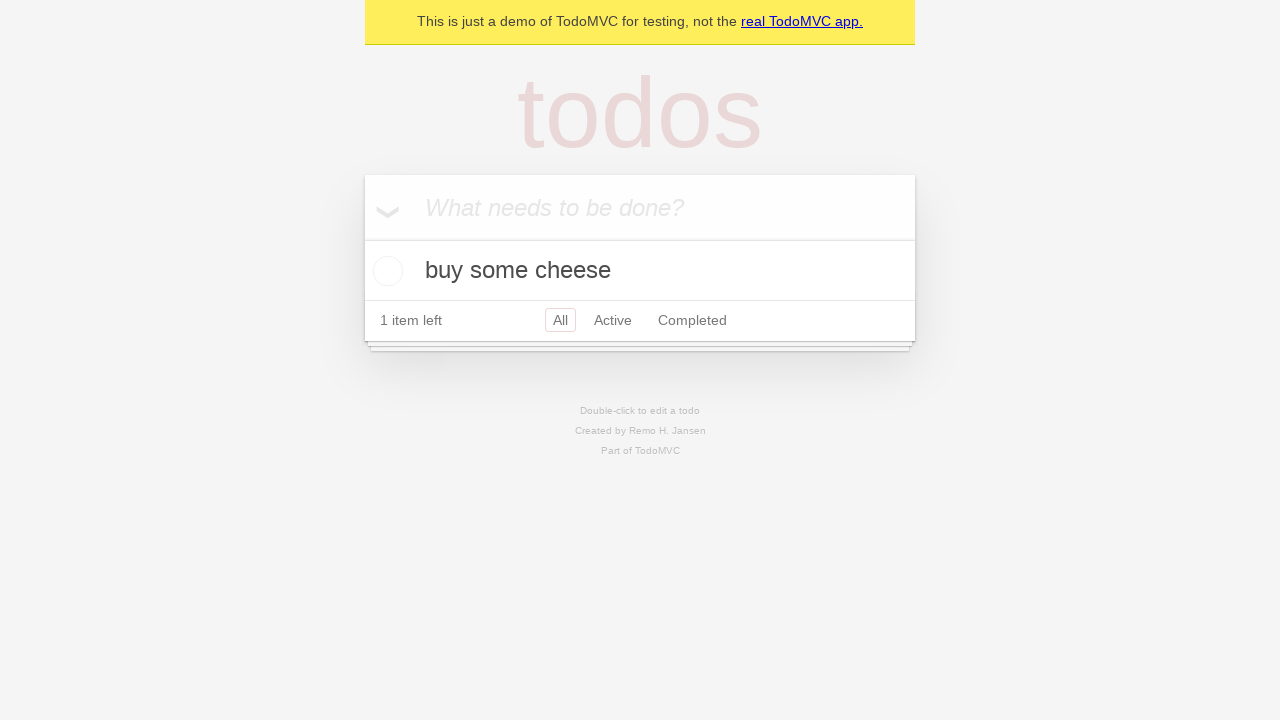

Filled todo input with 'feed the cat' on internal:attr=[placeholder="What needs to be done?"i]
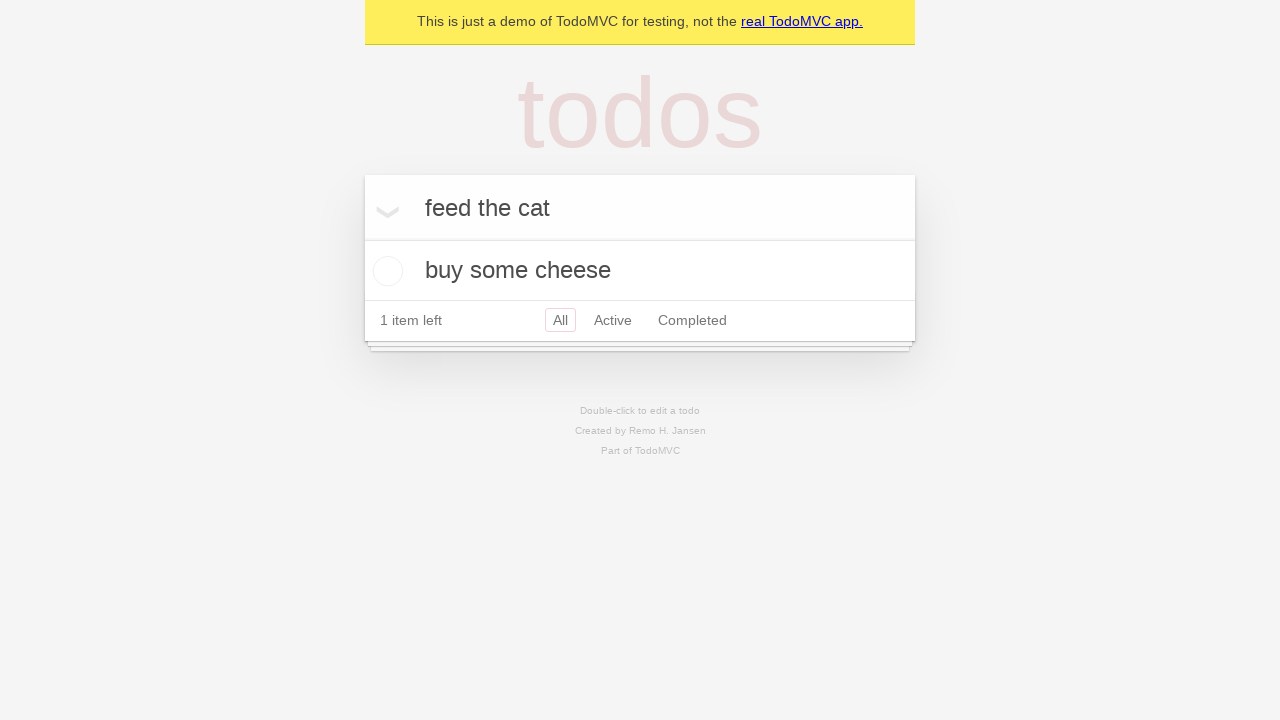

Pressed Enter to create second todo on internal:attr=[placeholder="What needs to be done?"i]
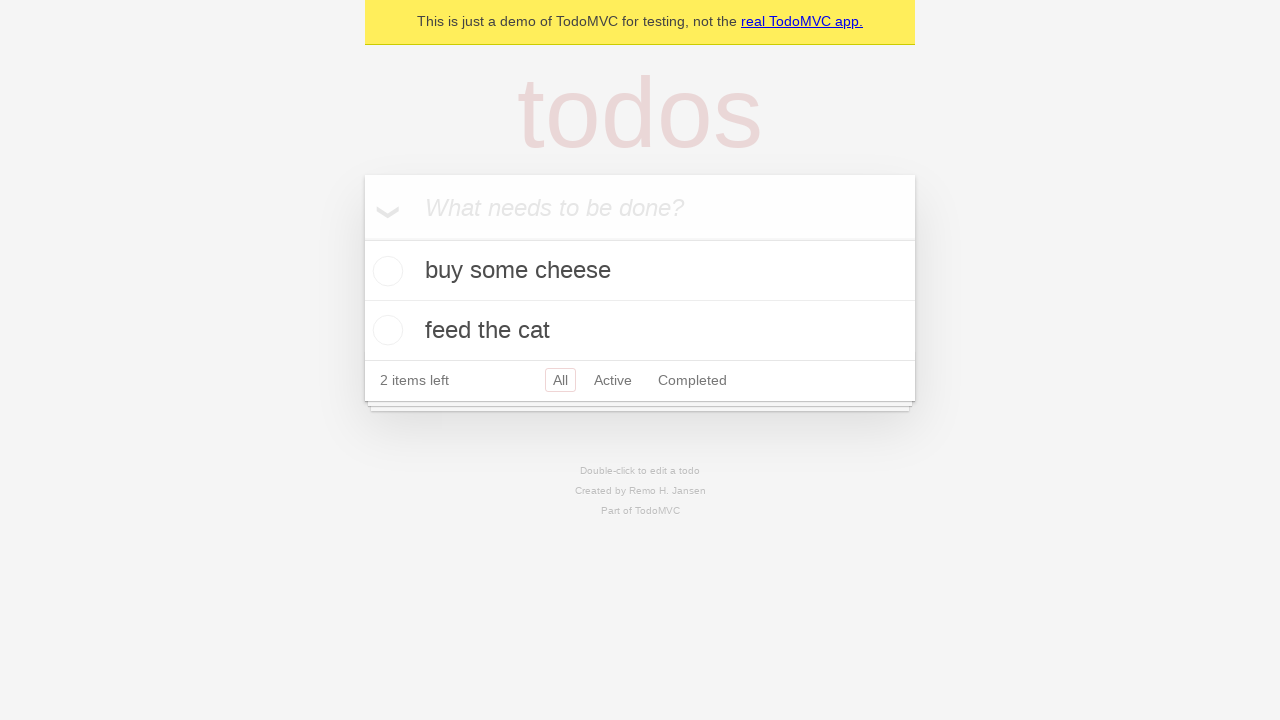

Filled todo input with 'book a doctors appointment' on internal:attr=[placeholder="What needs to be done?"i]
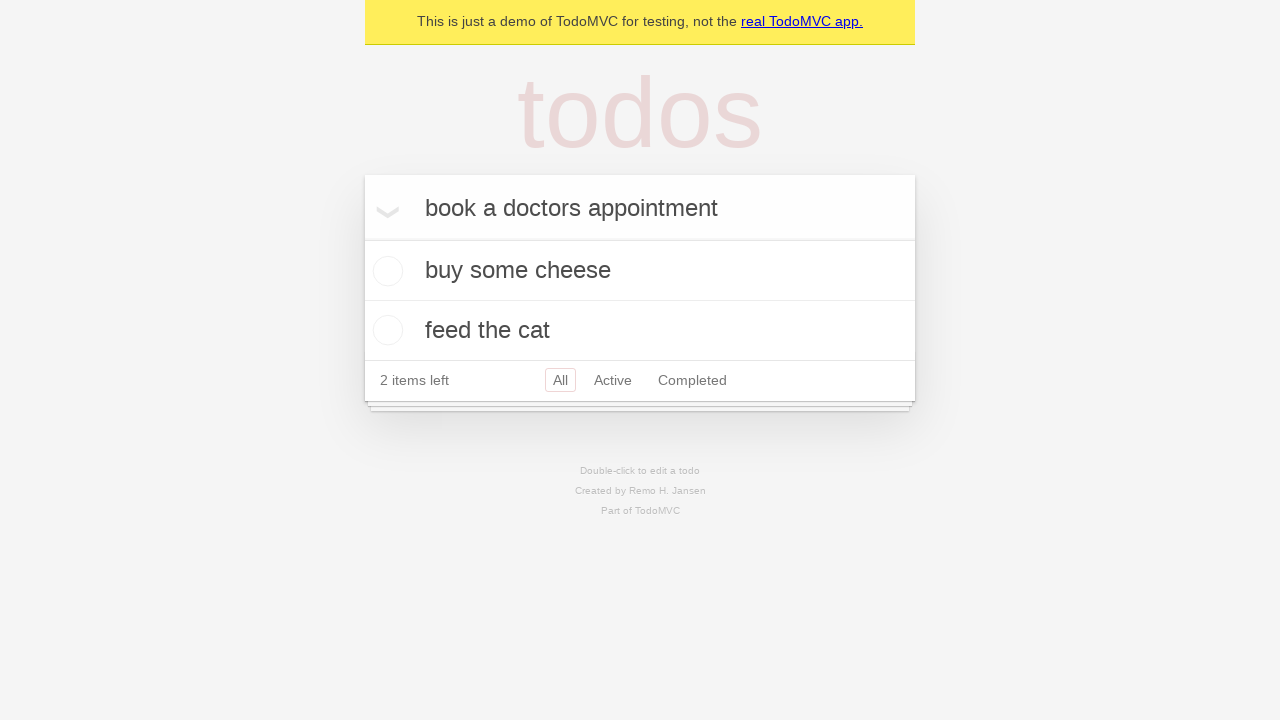

Pressed Enter to create third todo on internal:attr=[placeholder="What needs to be done?"i]
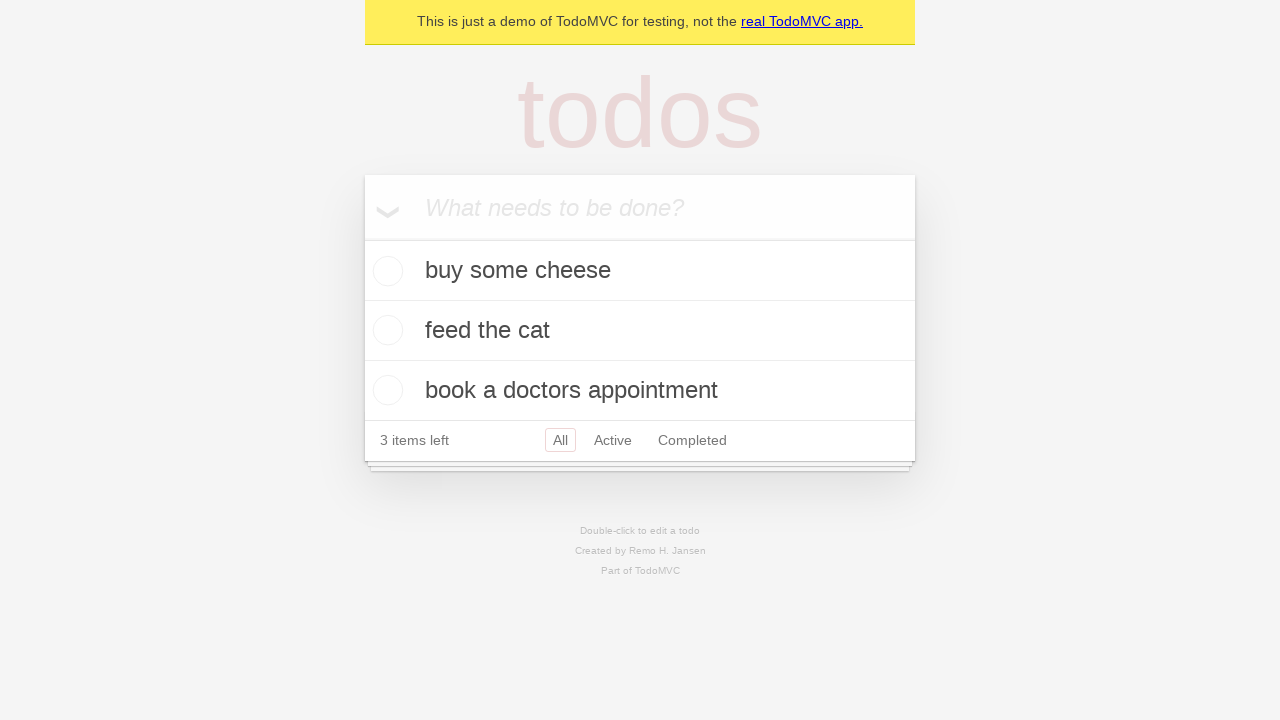

Double-clicked second todo item to enter edit mode at (640, 331) on internal:testid=[data-testid="todo-item"s] >> nth=1
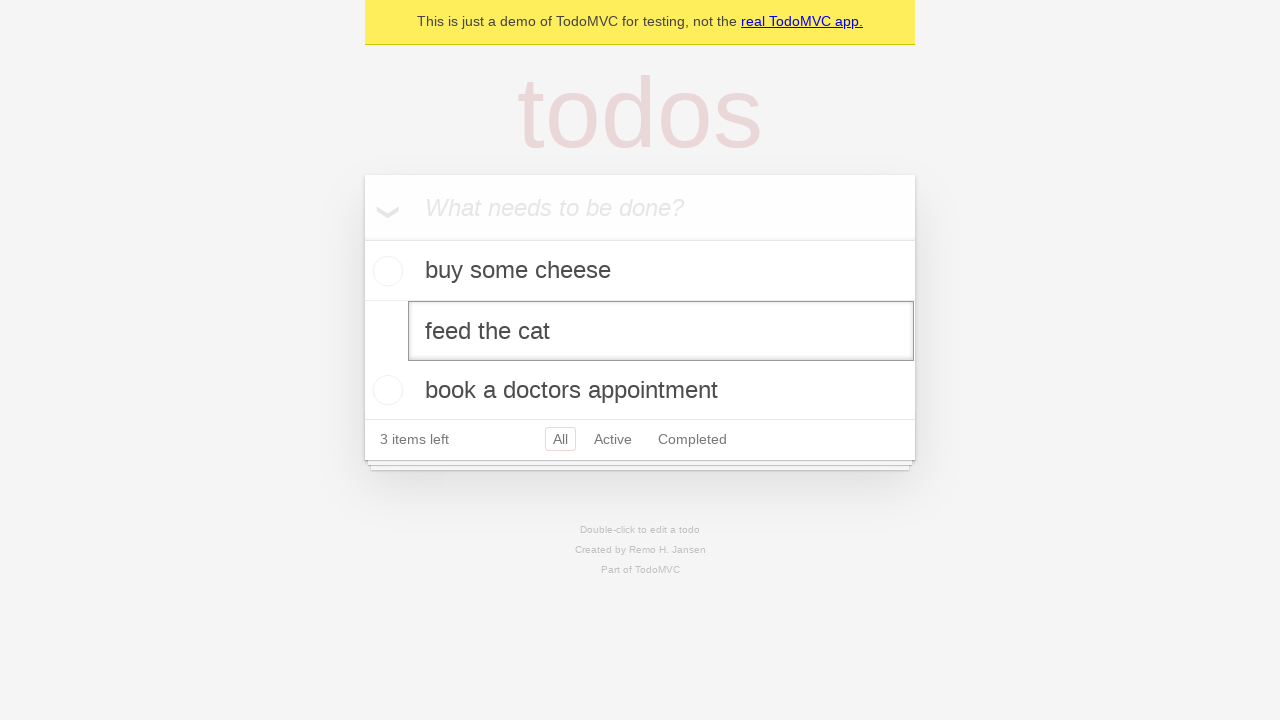

Filled edit textbox with 'buy some sausages' on internal:testid=[data-testid="todo-item"s] >> nth=1 >> internal:role=textbox[nam
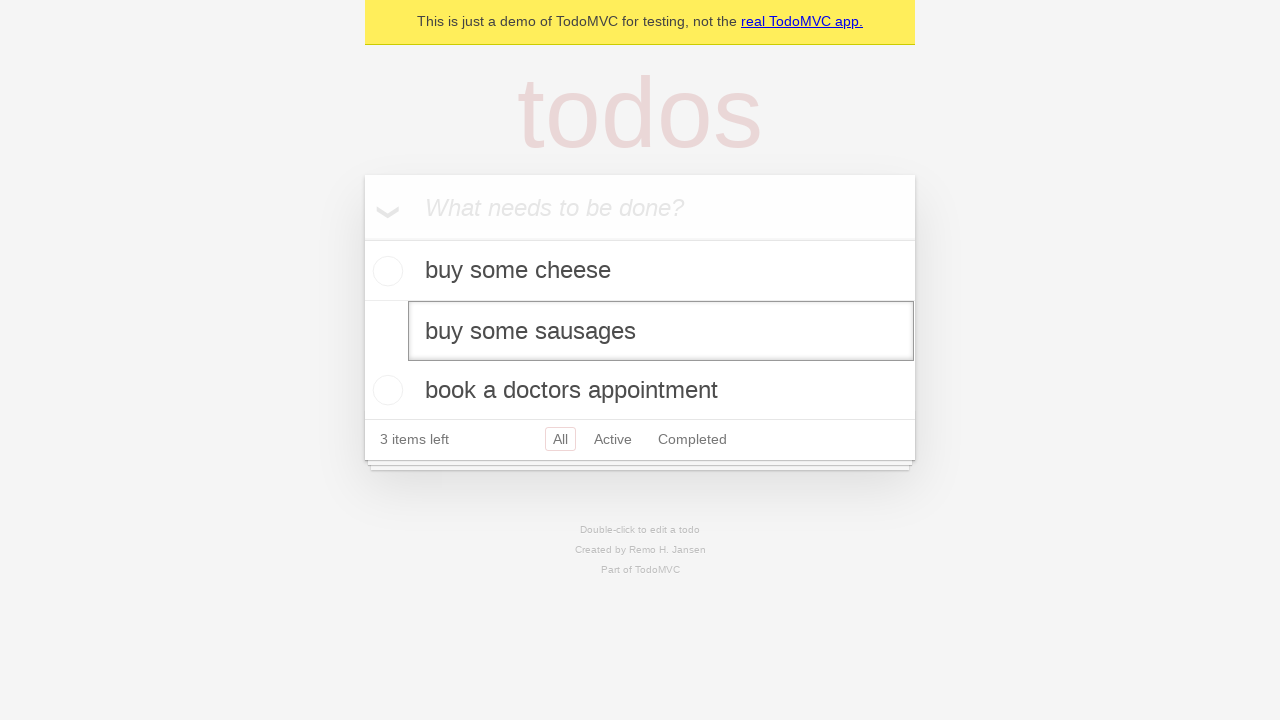

Pressed Enter to save edited todo item on internal:testid=[data-testid="todo-item"s] >> nth=1 >> internal:role=textbox[nam
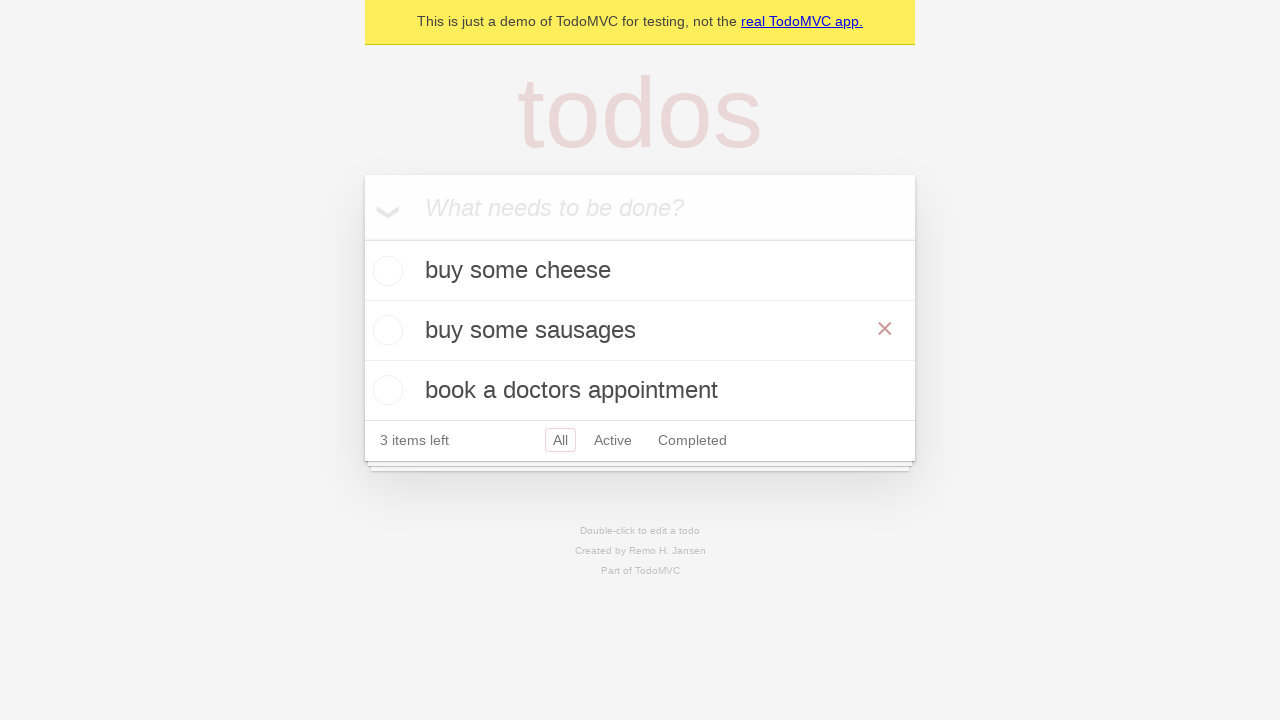

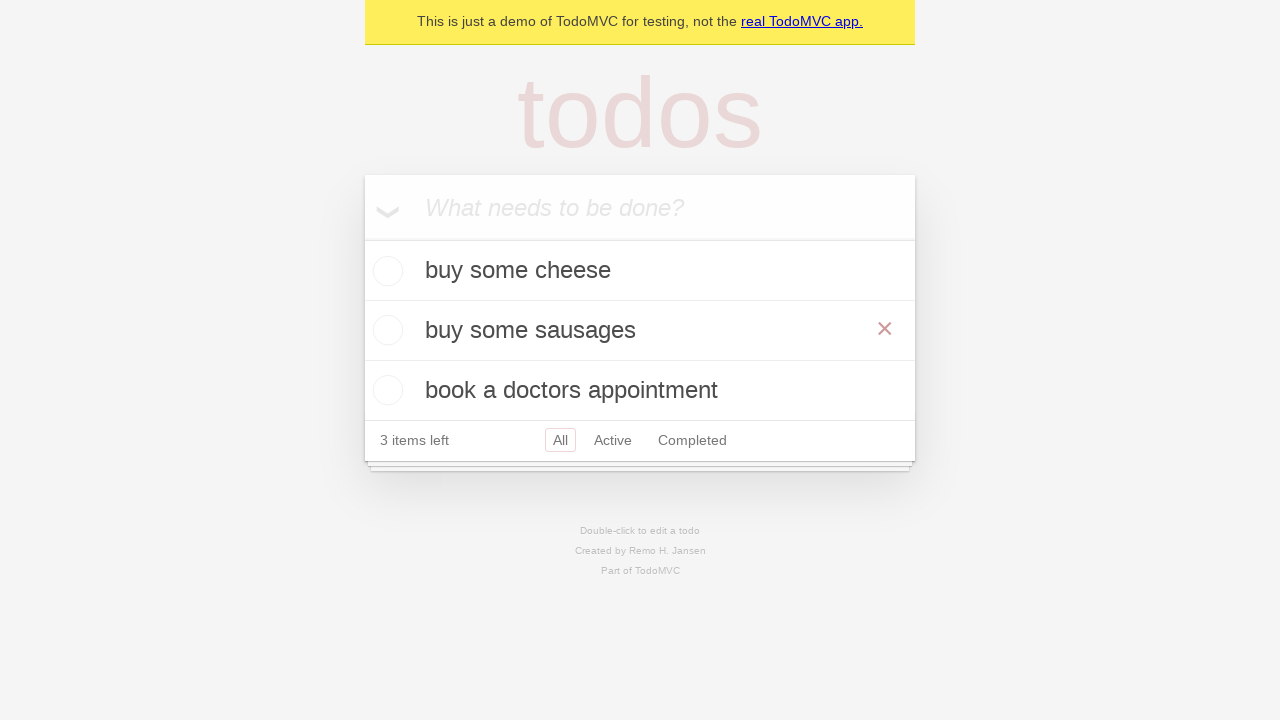